Clicks on a team link in the 8th row and verifies navigation to the team page

Starting URL: https://www.sport-express.ru/football/L/russia/premier/2023-2024/statistics/bombardiers/

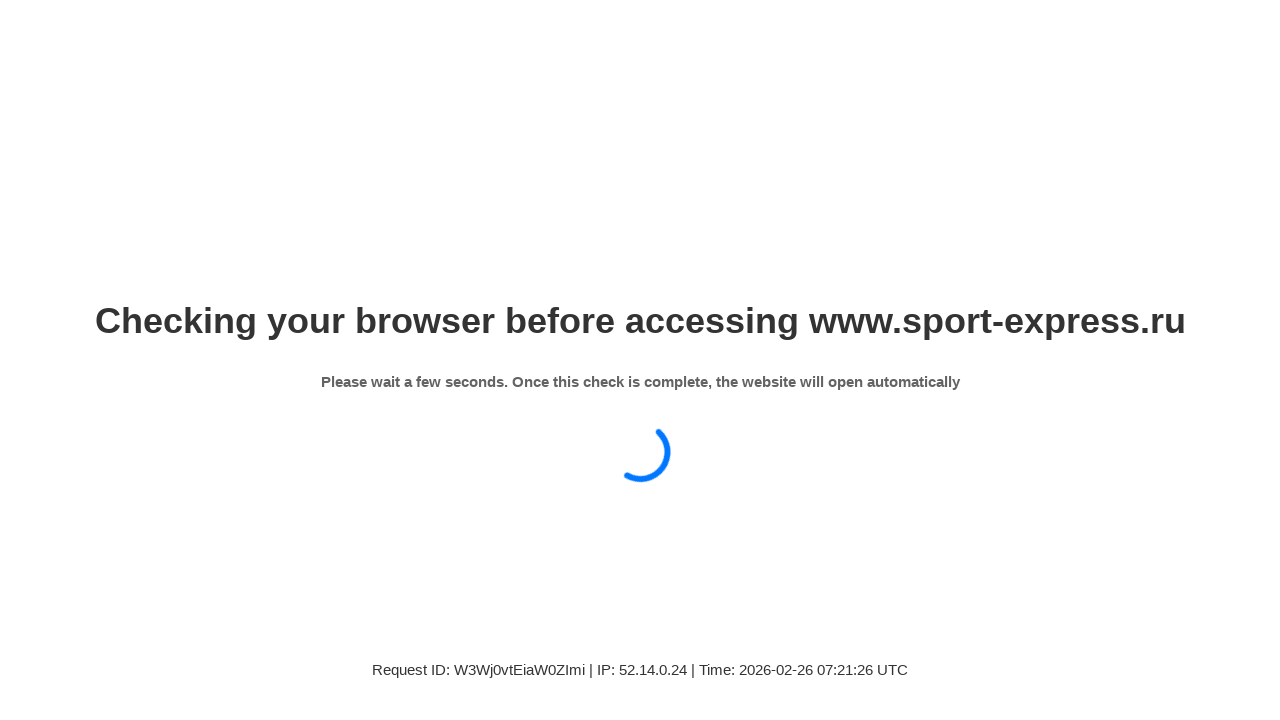

Clicked on team link in the 8th row of statistics table at (711, 361) on xpath=//tbody/tr[8]/td[4]/div[1]/a[1]
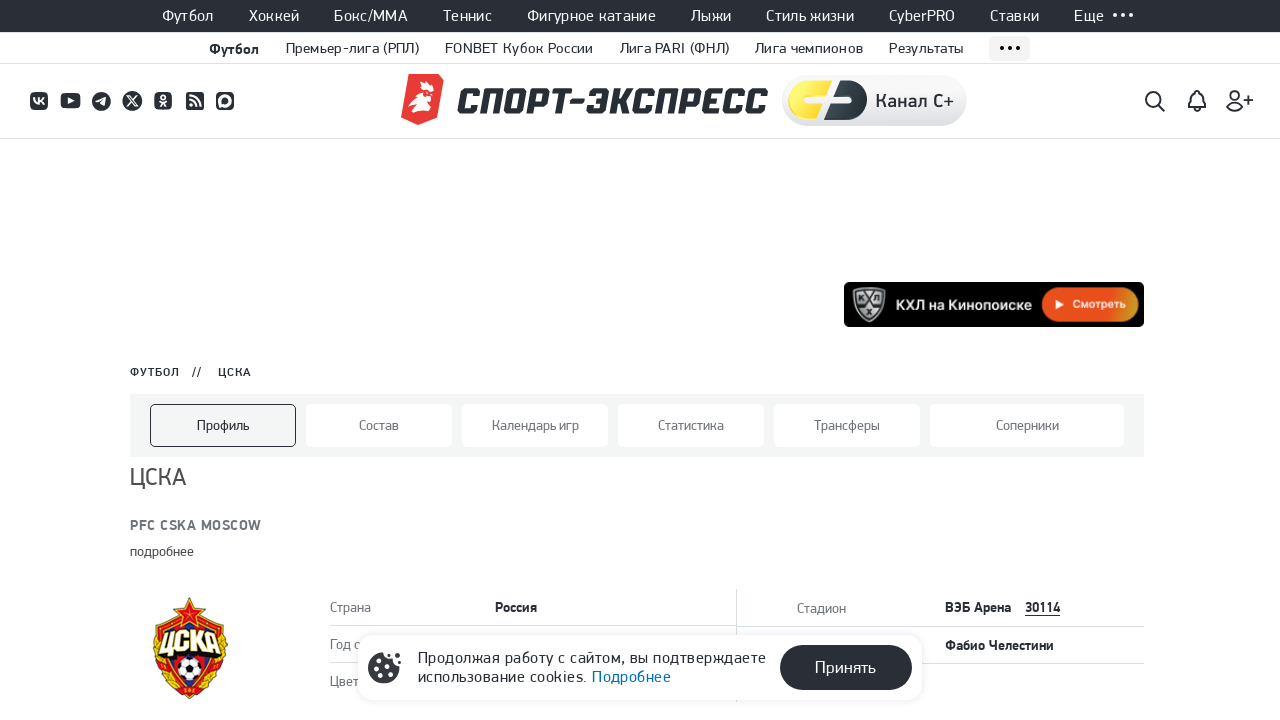

Verified navigation to team page (command/5)
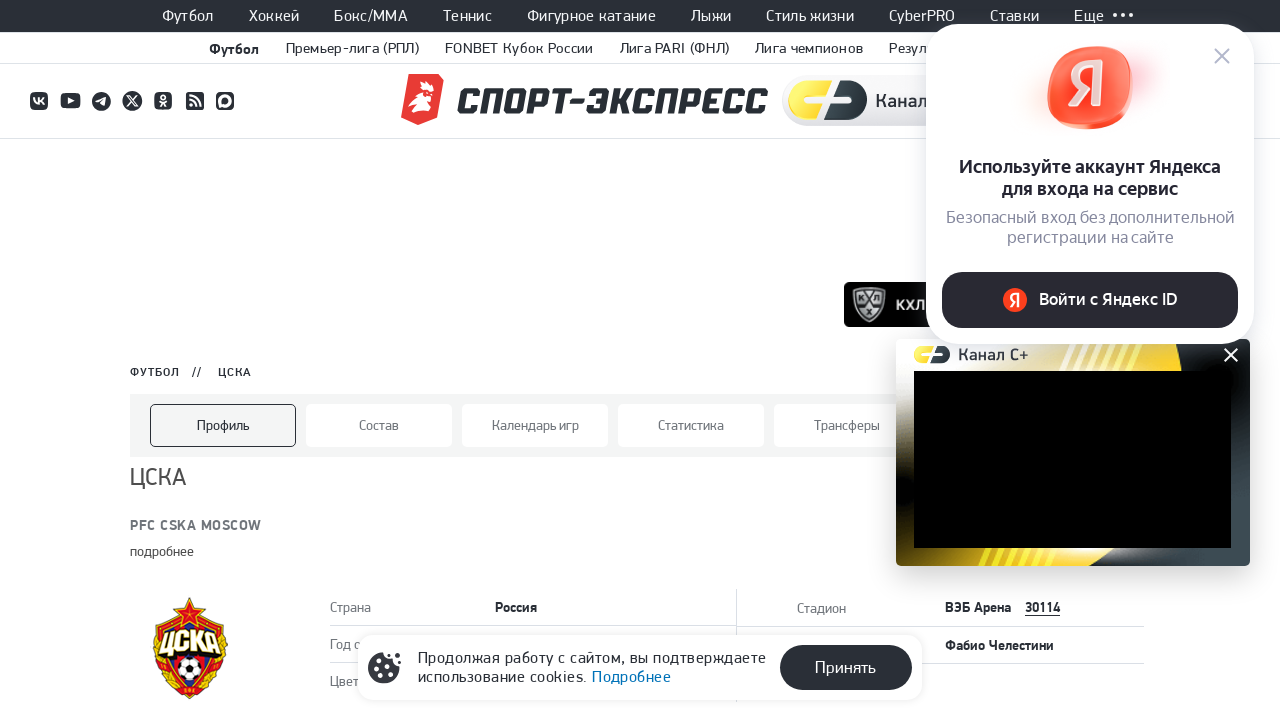

Navigated back to statistics page
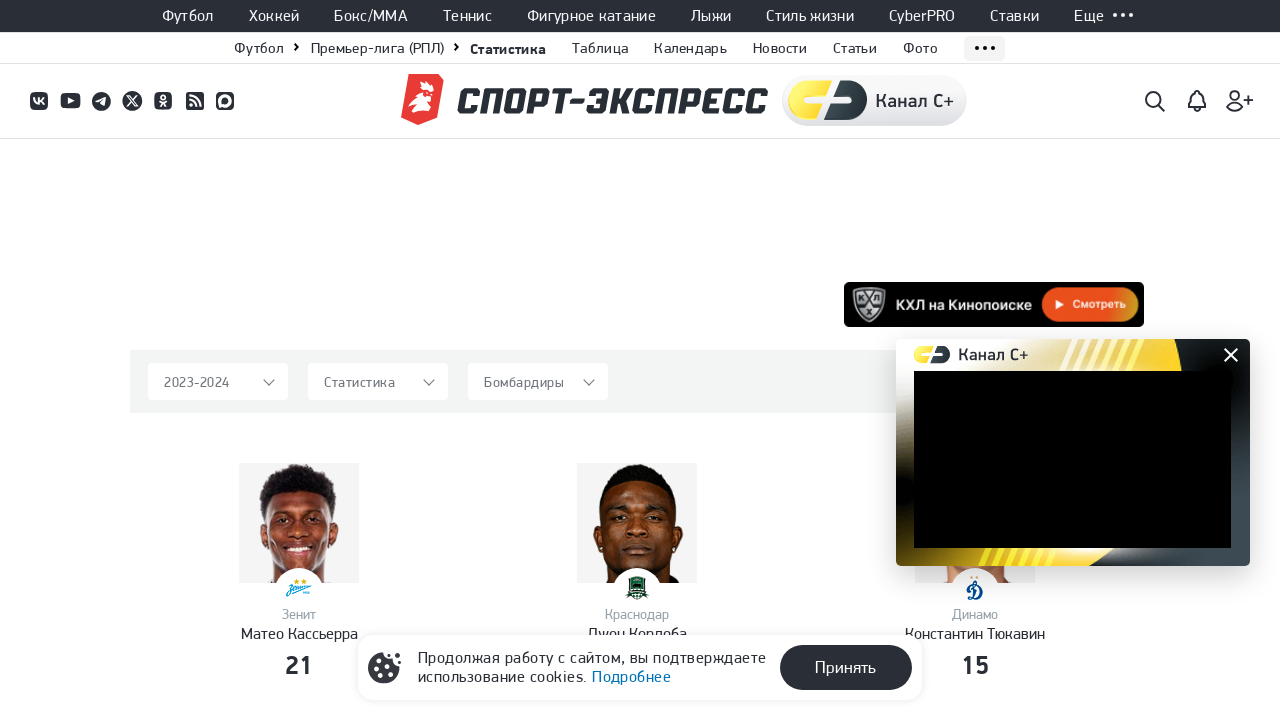

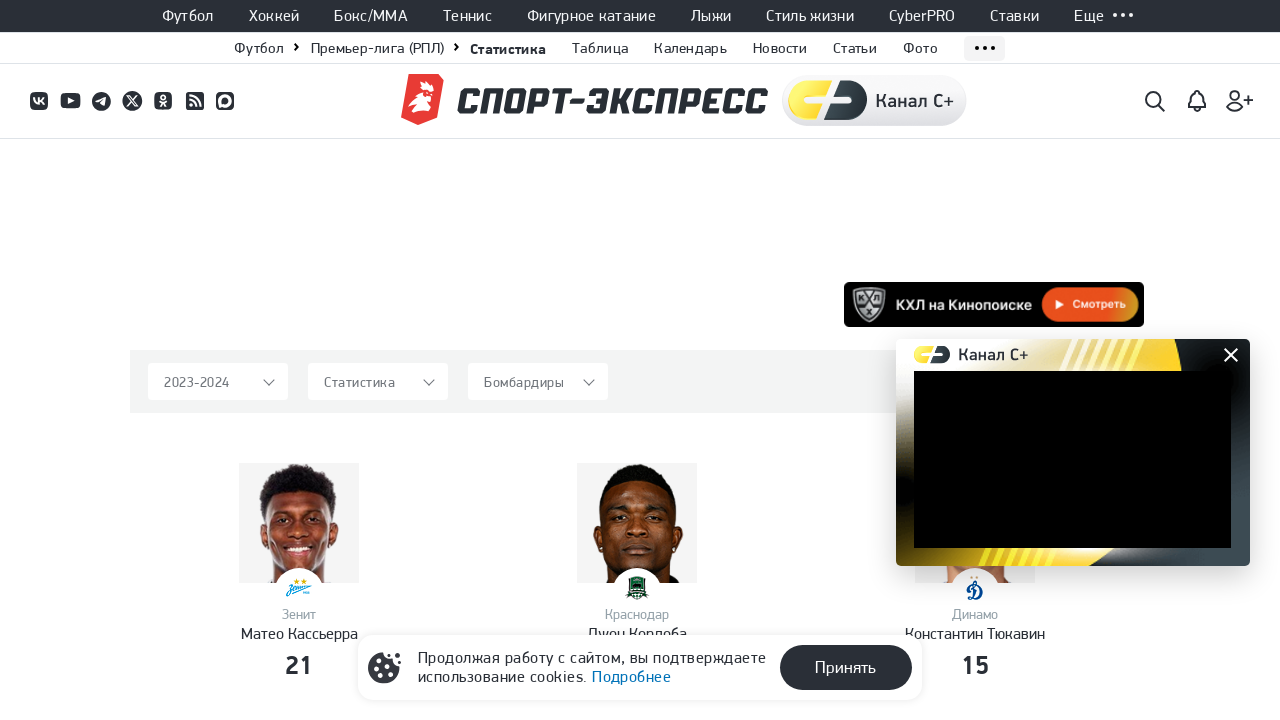